Tests keyboard control by releasing the Shift key and typing 'A' directly in a text input field.

Starting URL: https://www.selenium.dev/selenium/web/single_text_input.html

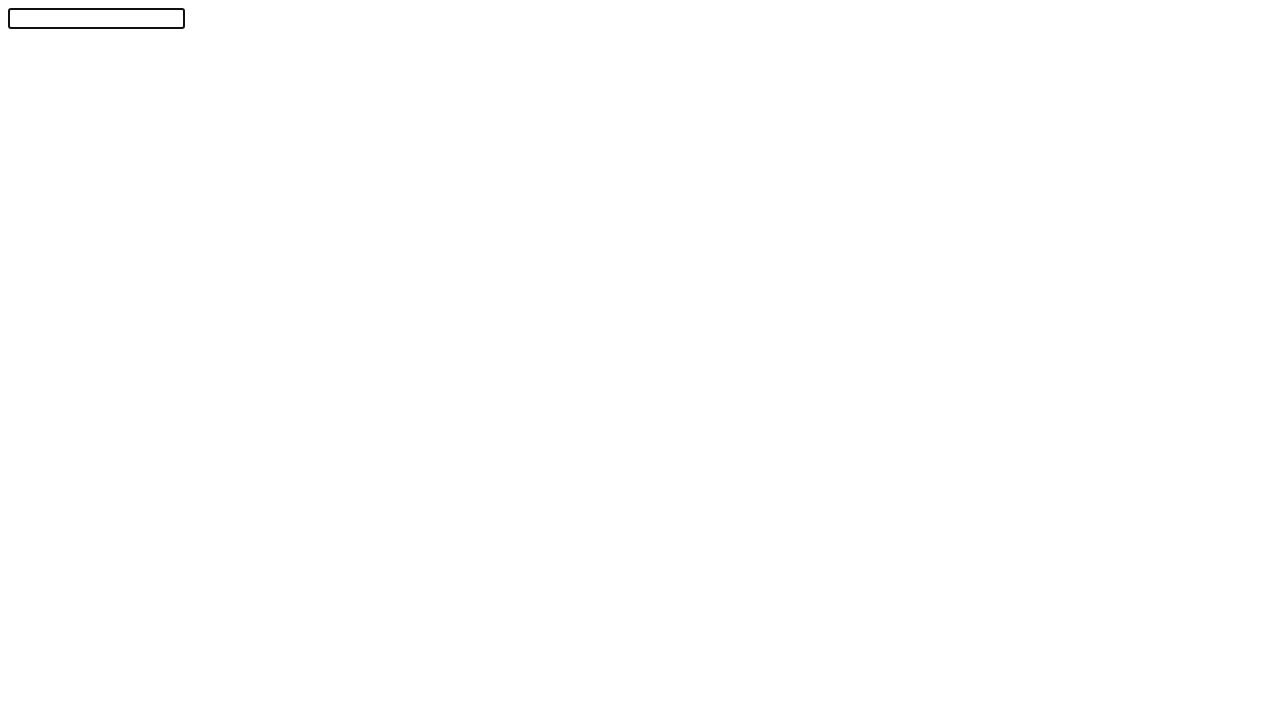

Clicked on the text input field to focus it at (96, 18) on input
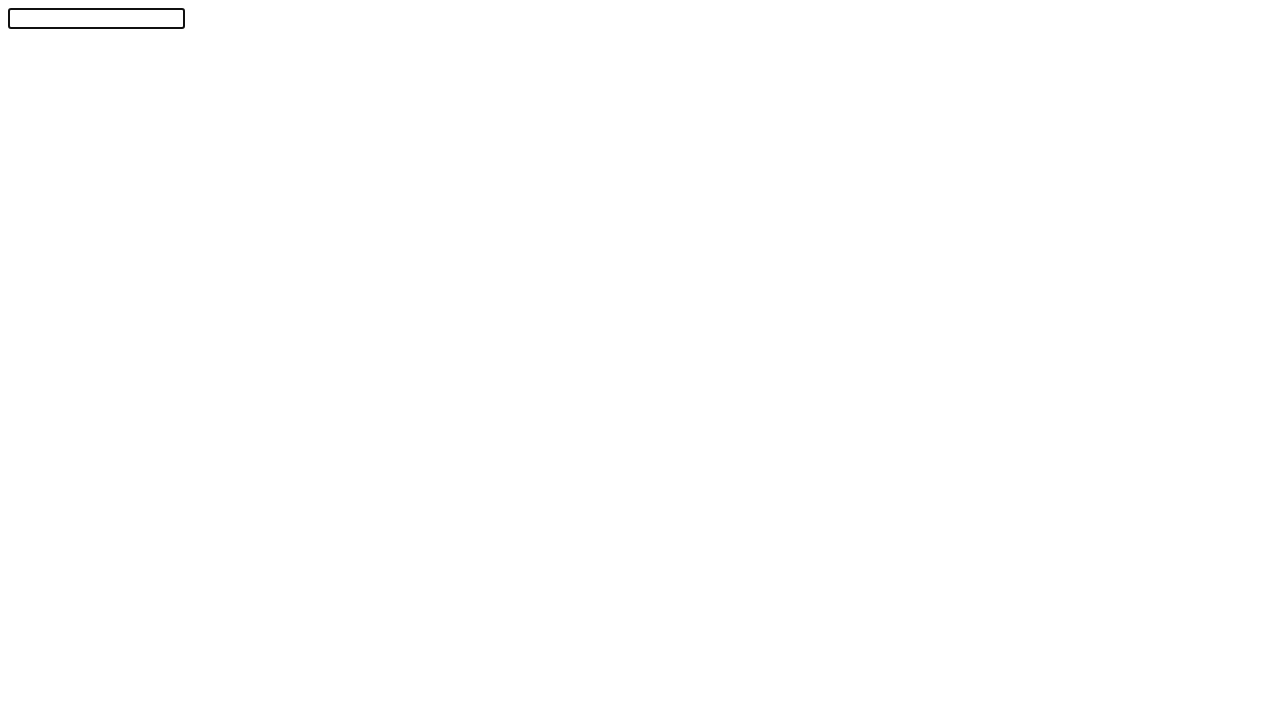

Released the Shift key
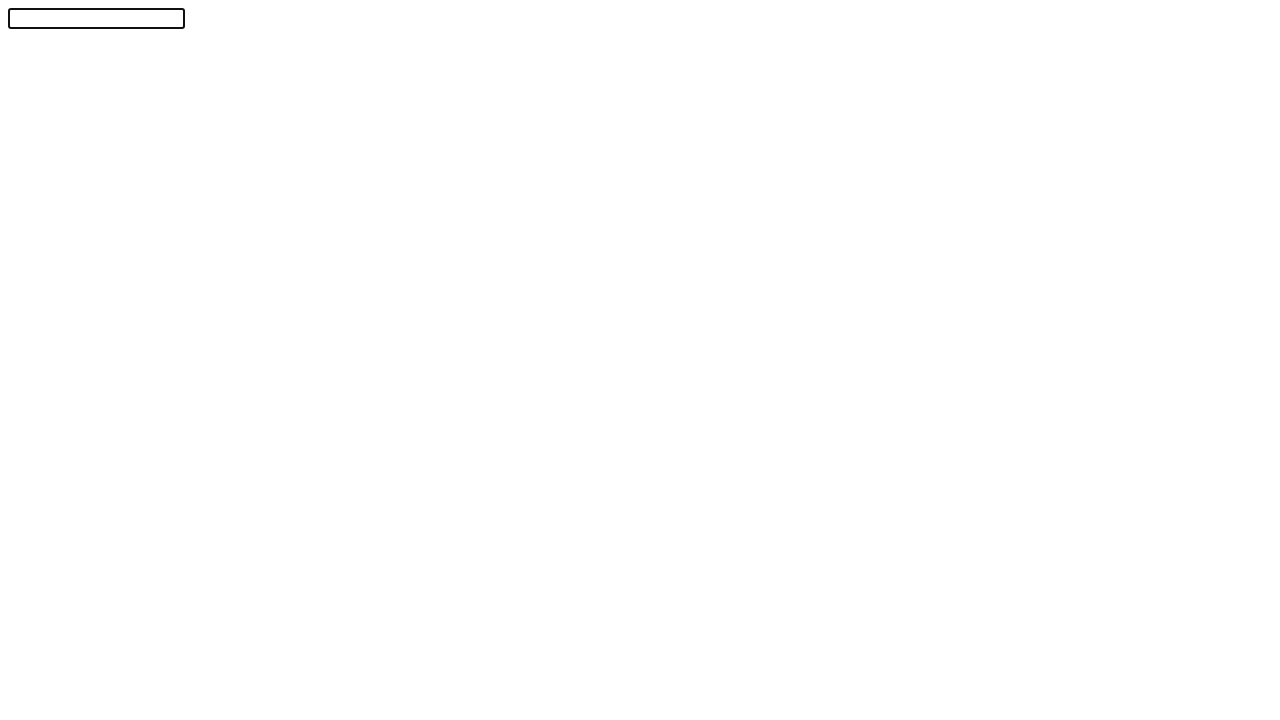

Typed 'A' directly in the text input field
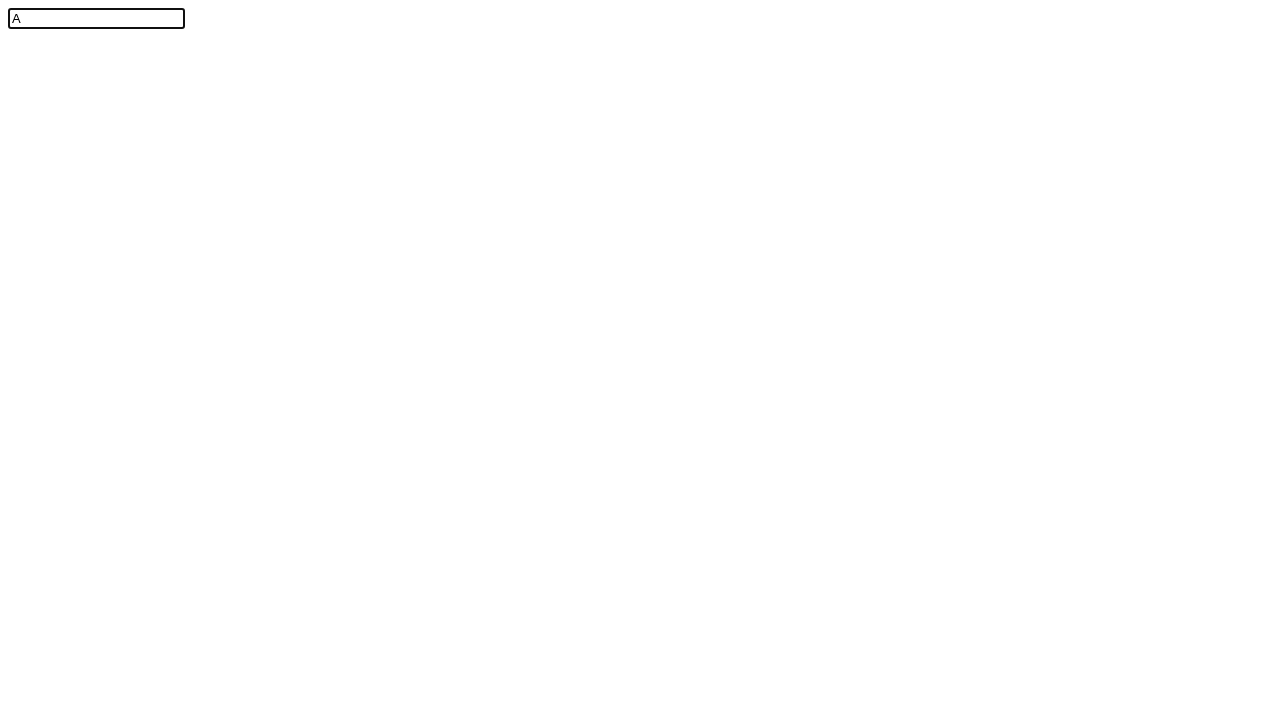

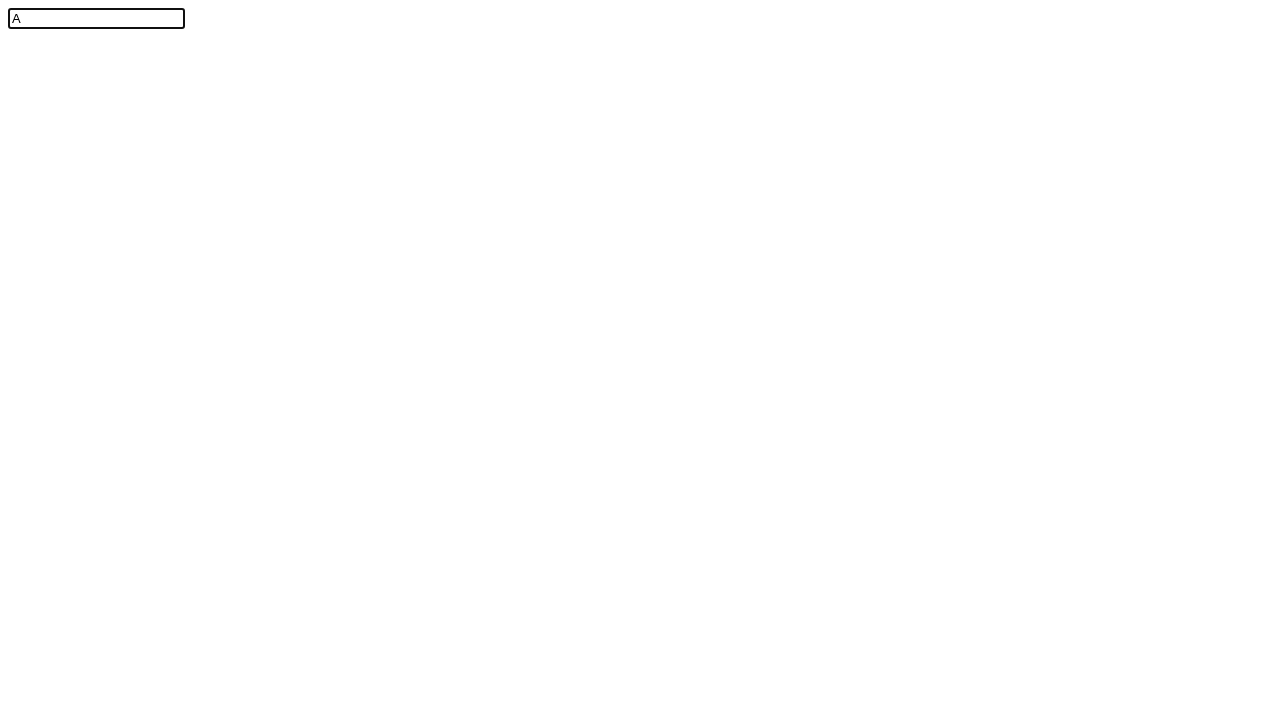